Tests the Add/Remove Elements page by clicking the "Add Element" button twice to add two new elements to the page

Starting URL: https://the-internet.herokuapp.com/add_remove_elements/

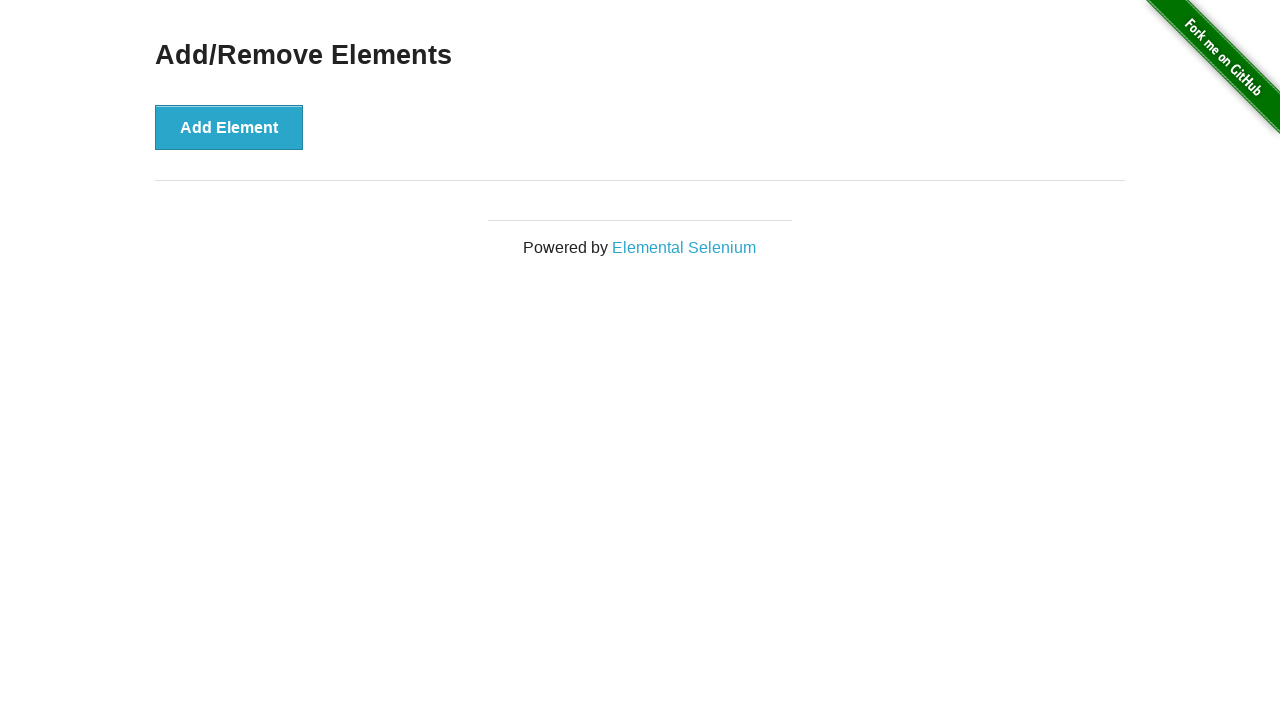

Navigated to Add/Remove Elements page
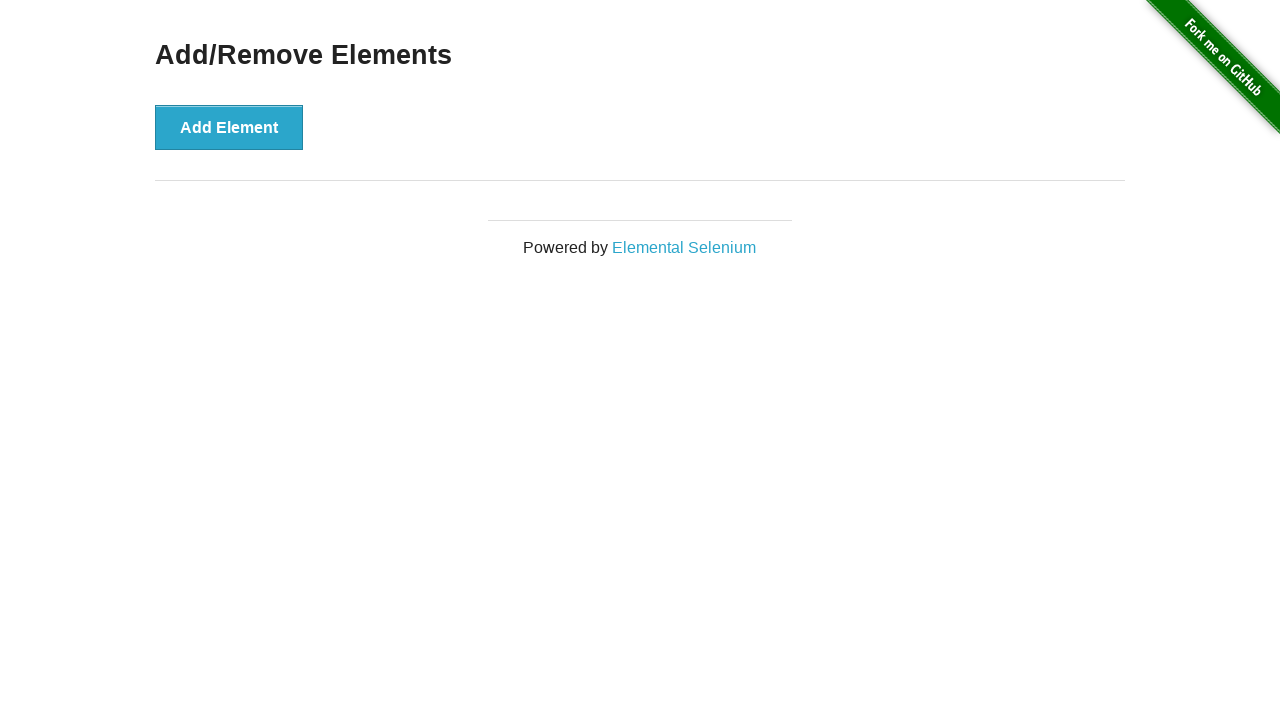

Located the Add Element button
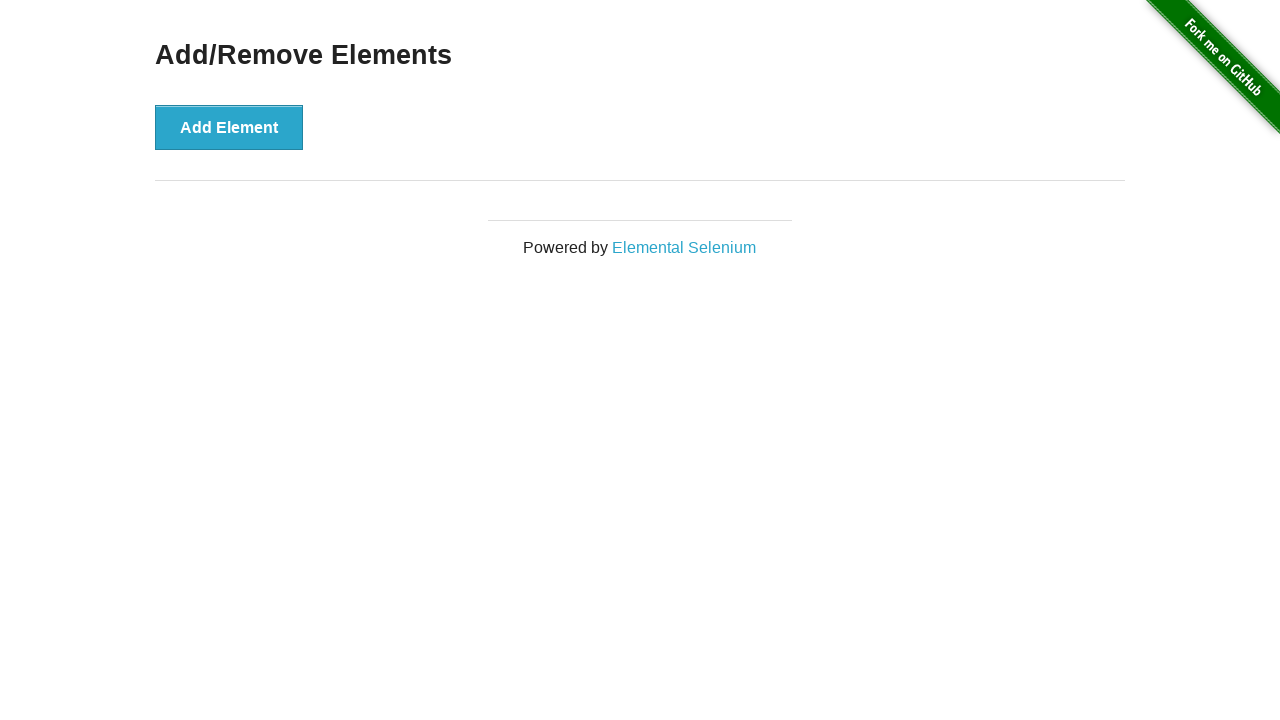

Clicked Add Element button (first click) at (229, 127) on xpath=//button[@onclick='addElement()']
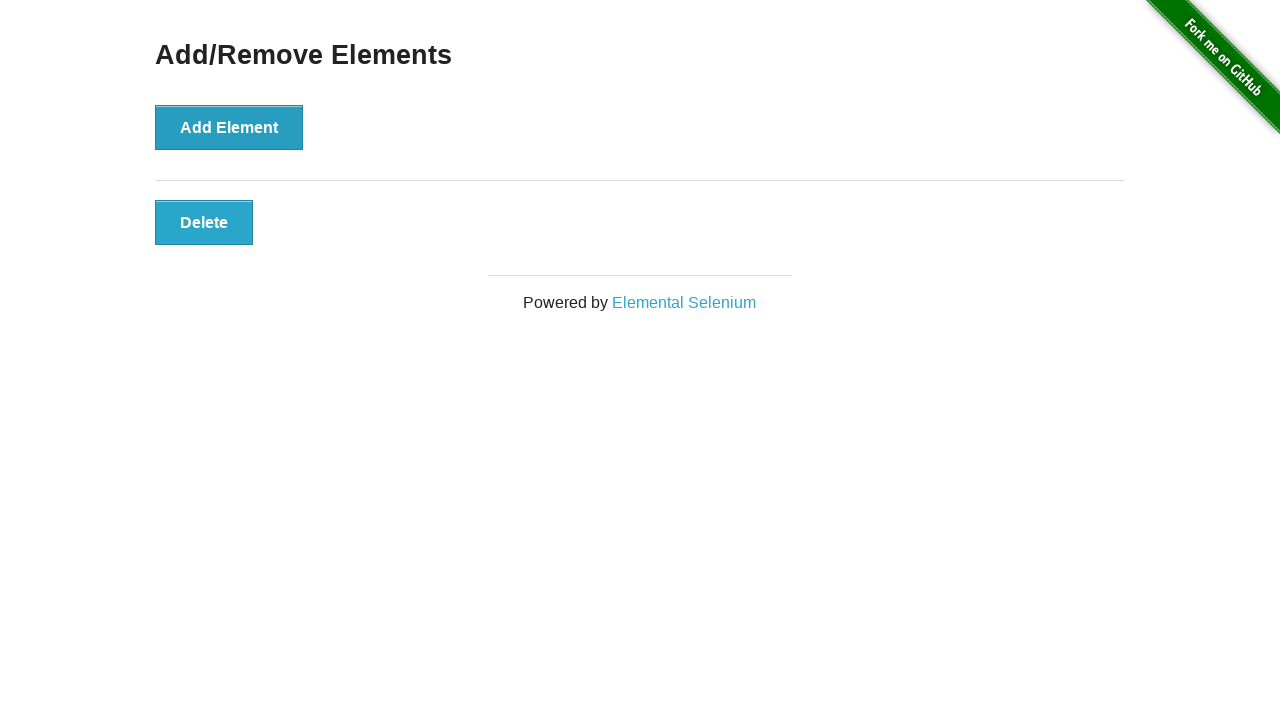

Clicked Add Element button (second click) at (229, 127) on xpath=//button[@onclick='addElement()']
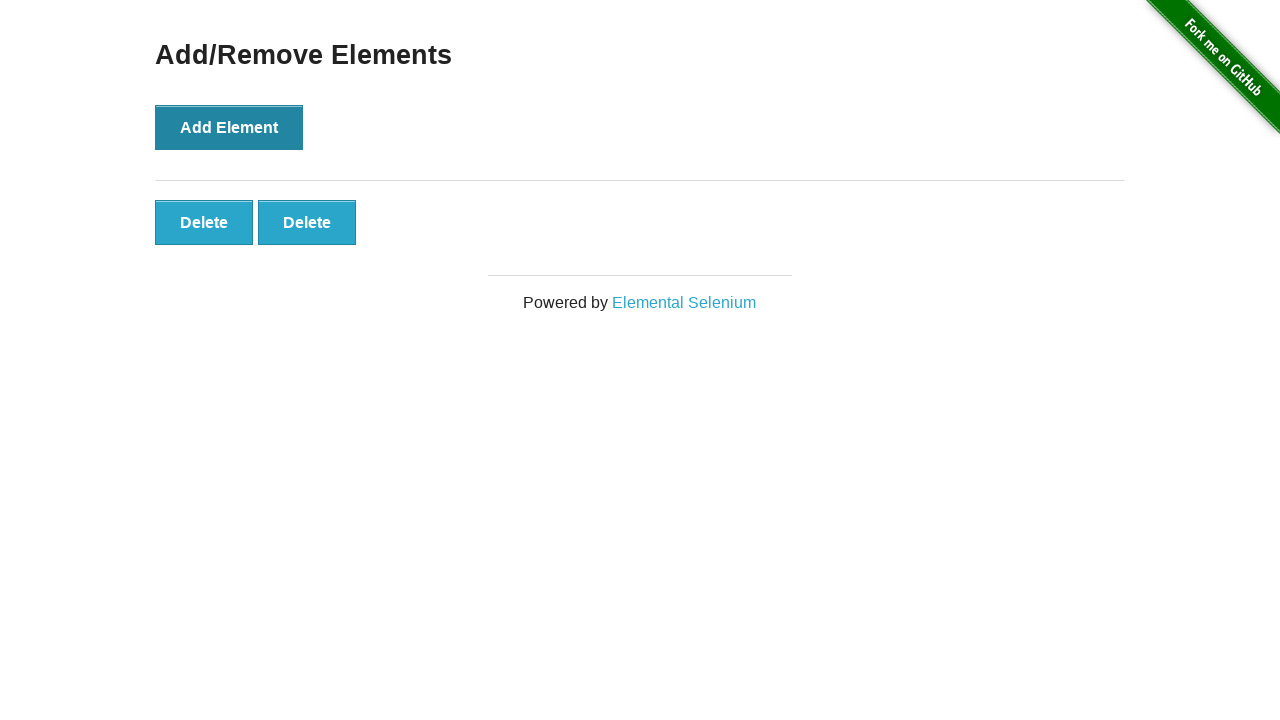

Verified that two elements were successfully added to the page
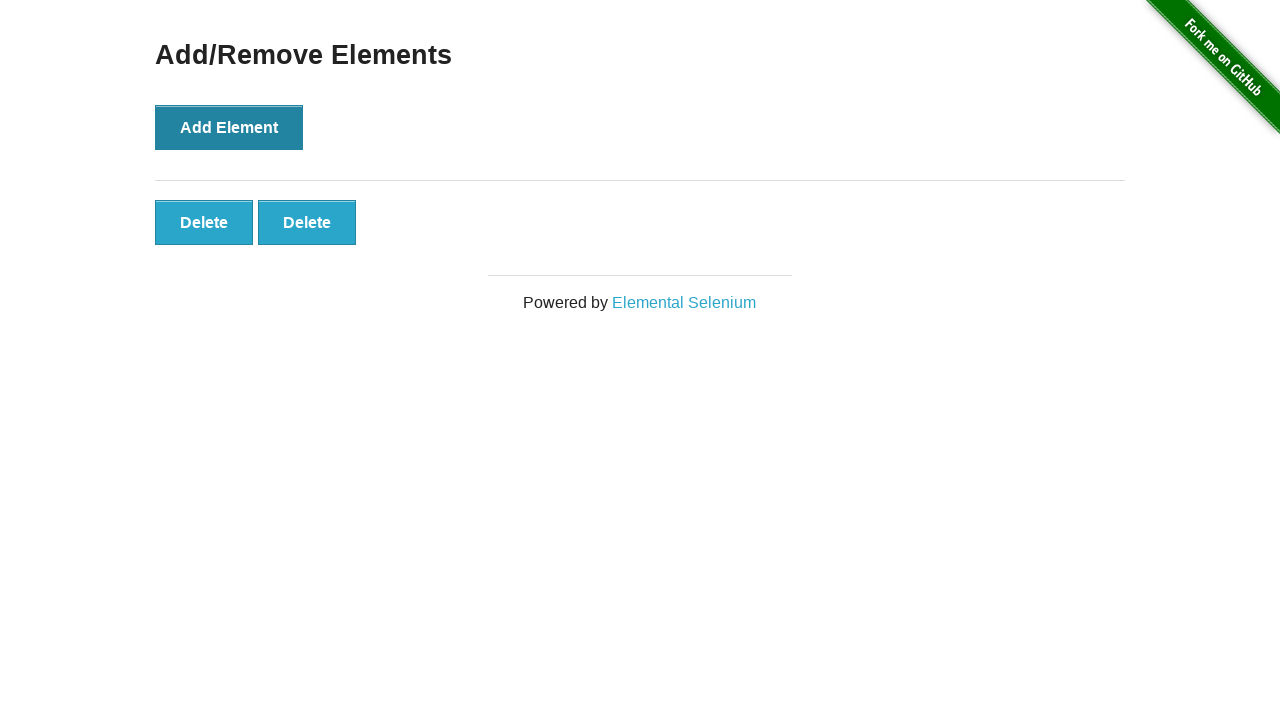

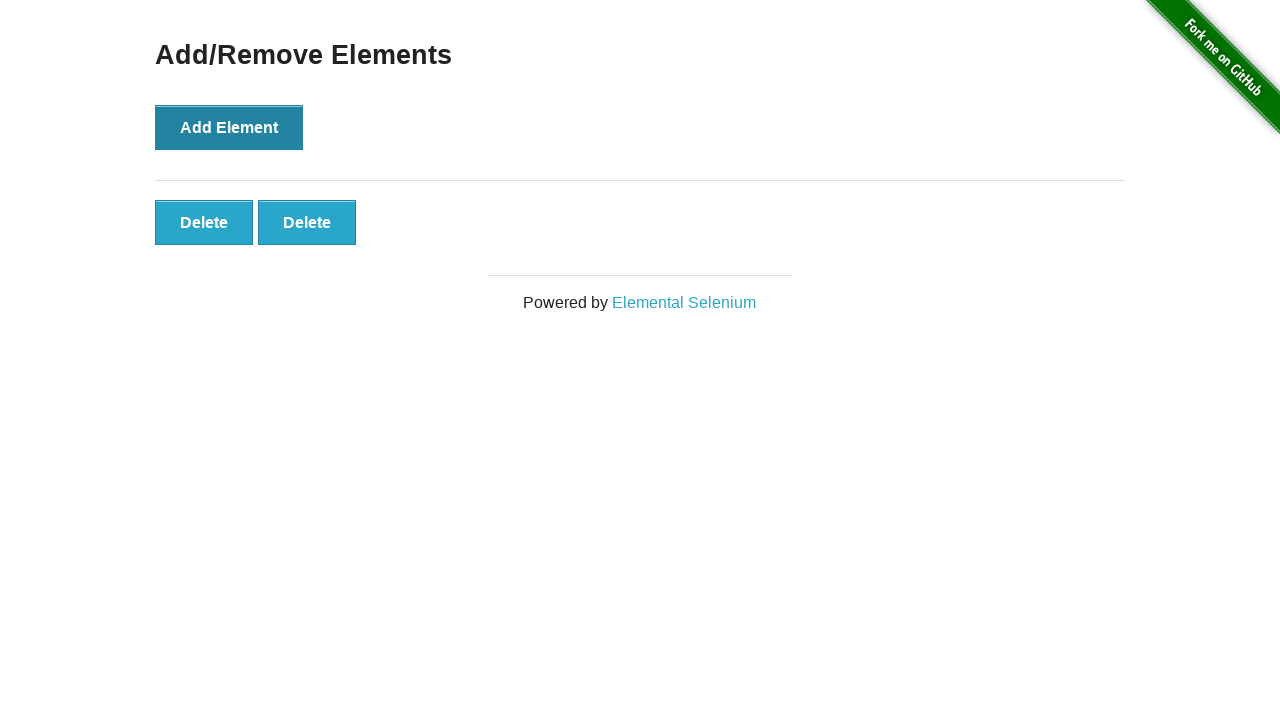